Tests closing file menu by pressing another toolbar button

Starting URL: https://elan-language.github.io/LanguageAndIDE/

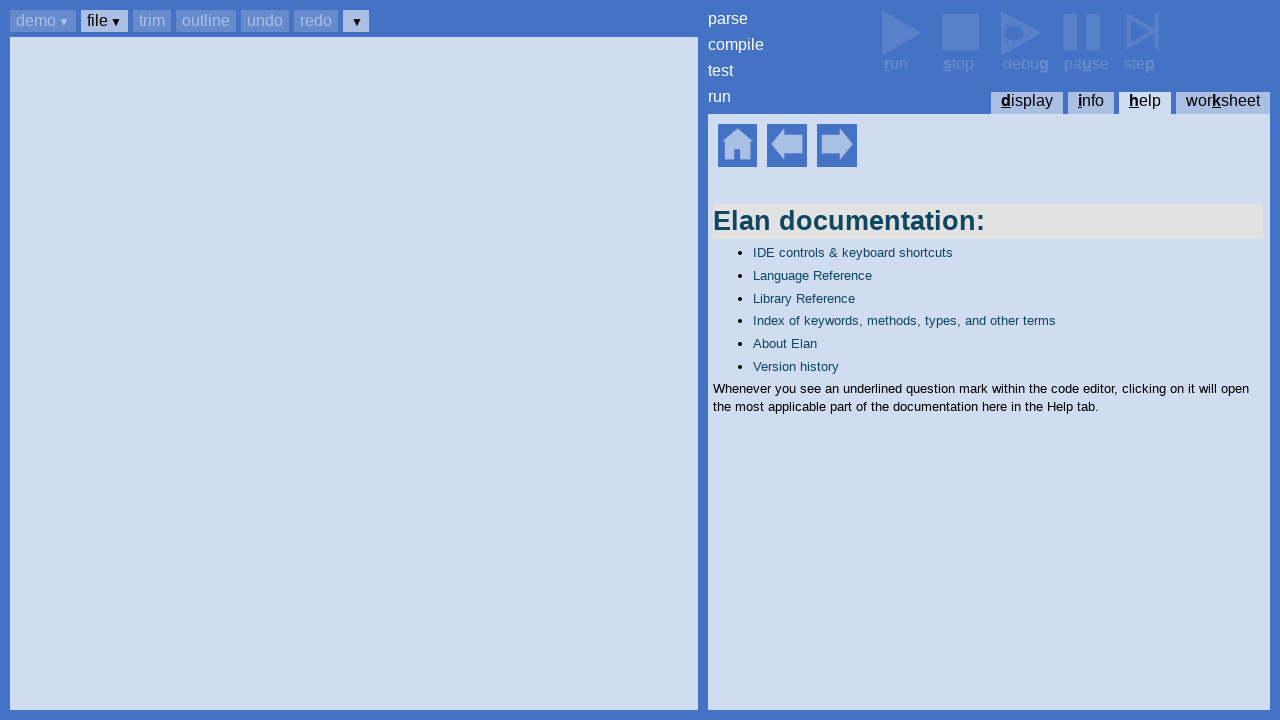

Set up dialog handler to auto-accept dialogs
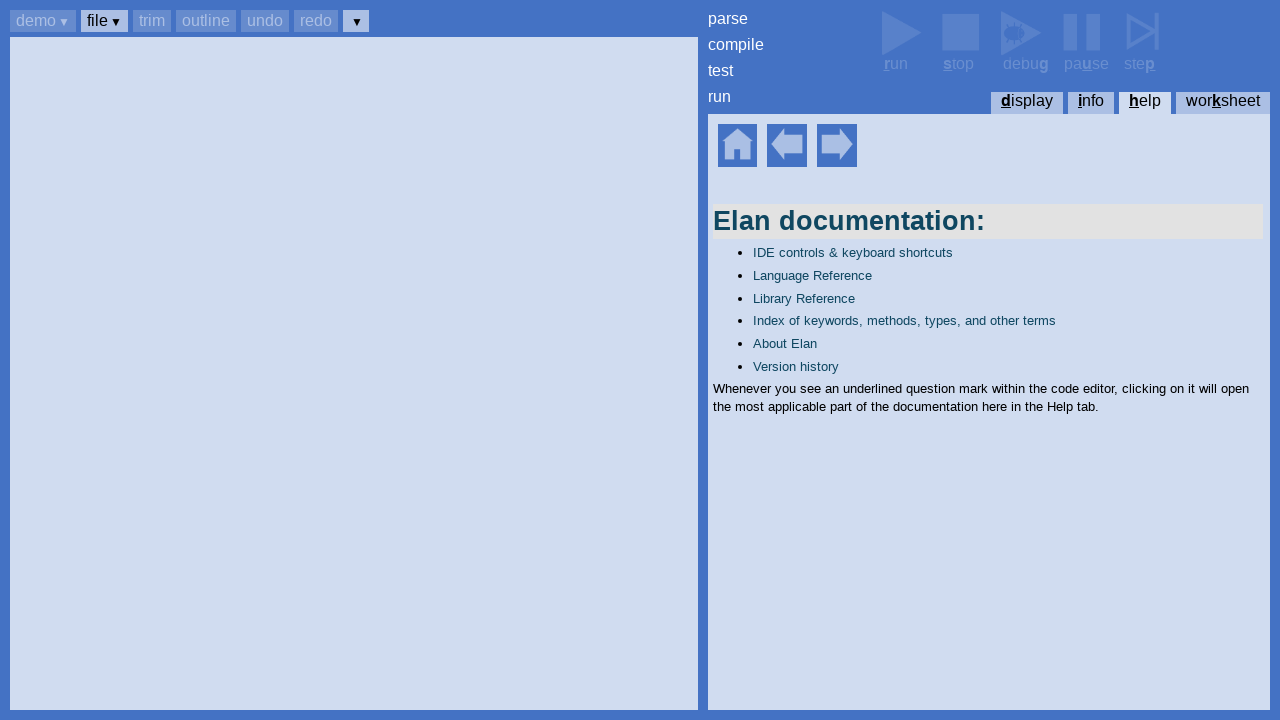

Help home section became visible
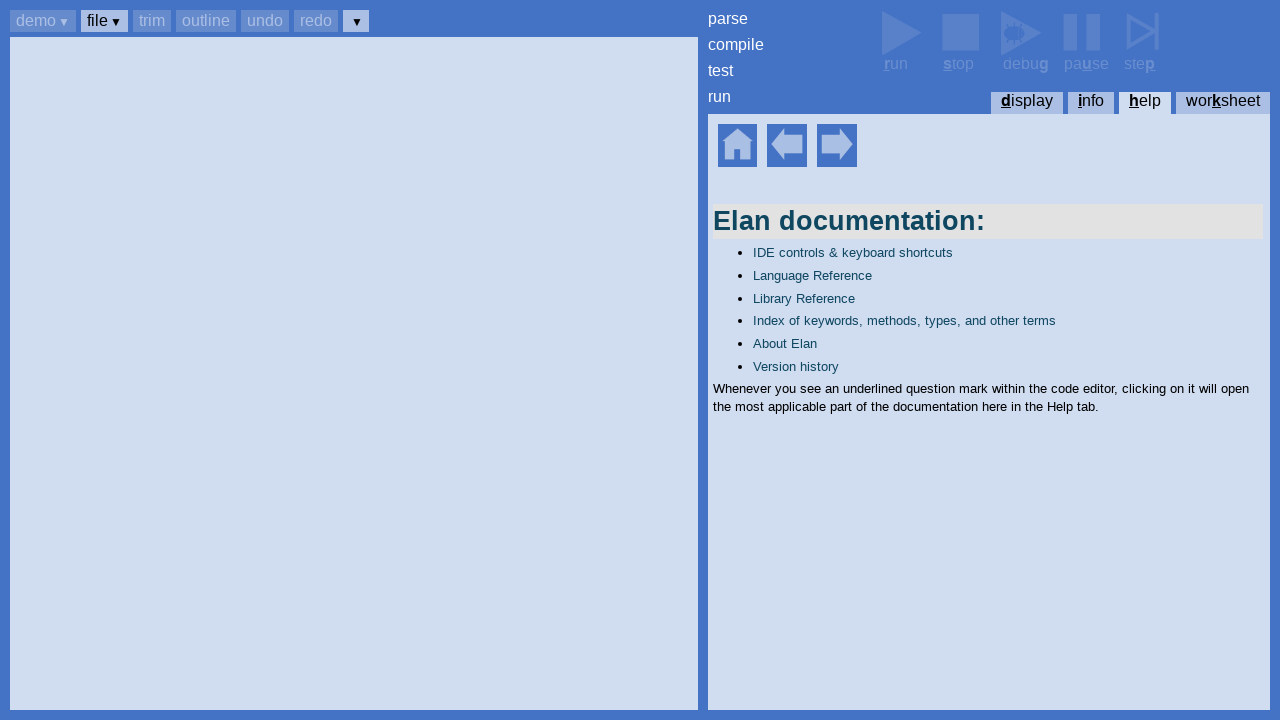

Pressed Ctrl+B to focus toolbar
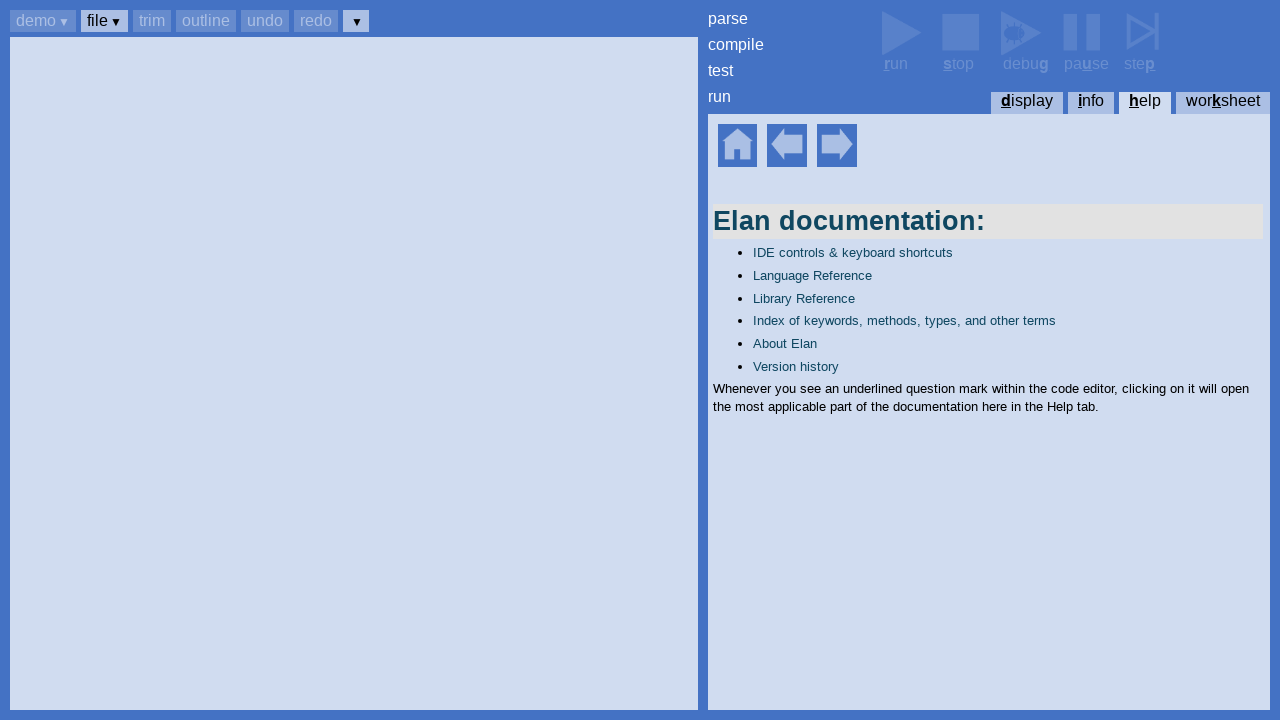

Pressed Tab to navigate to file button
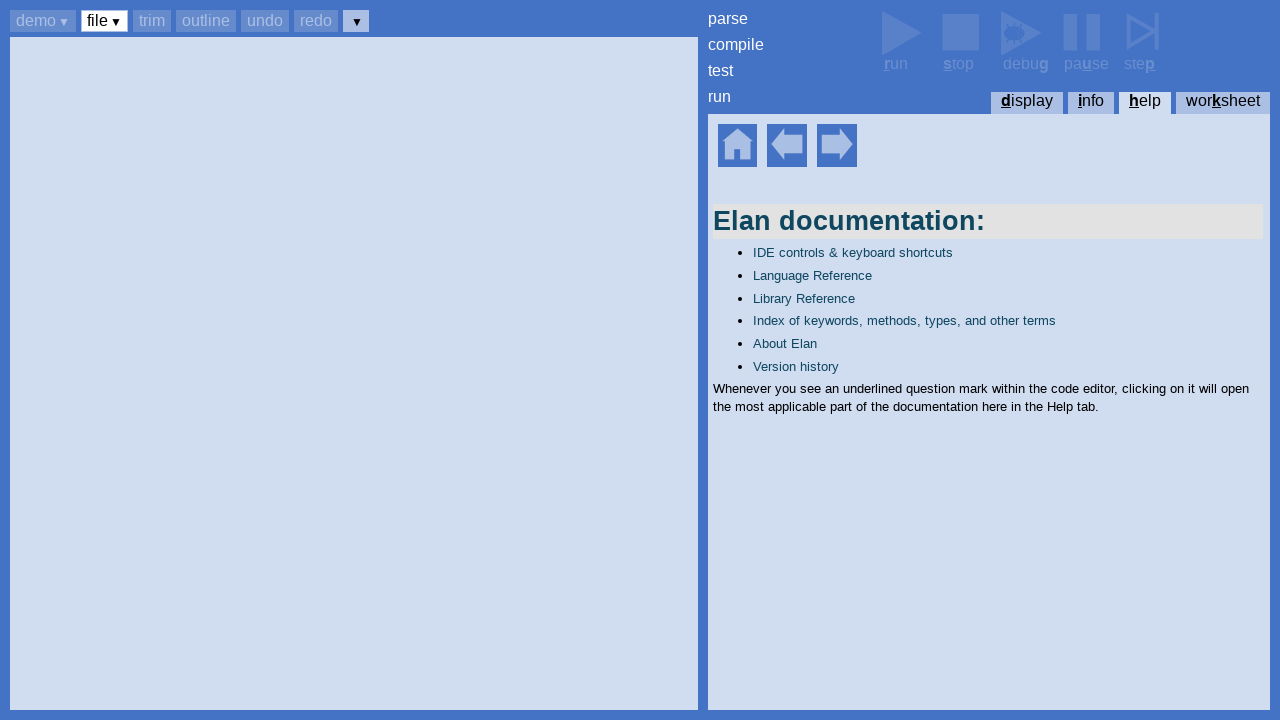

Pressed Enter to open file menu
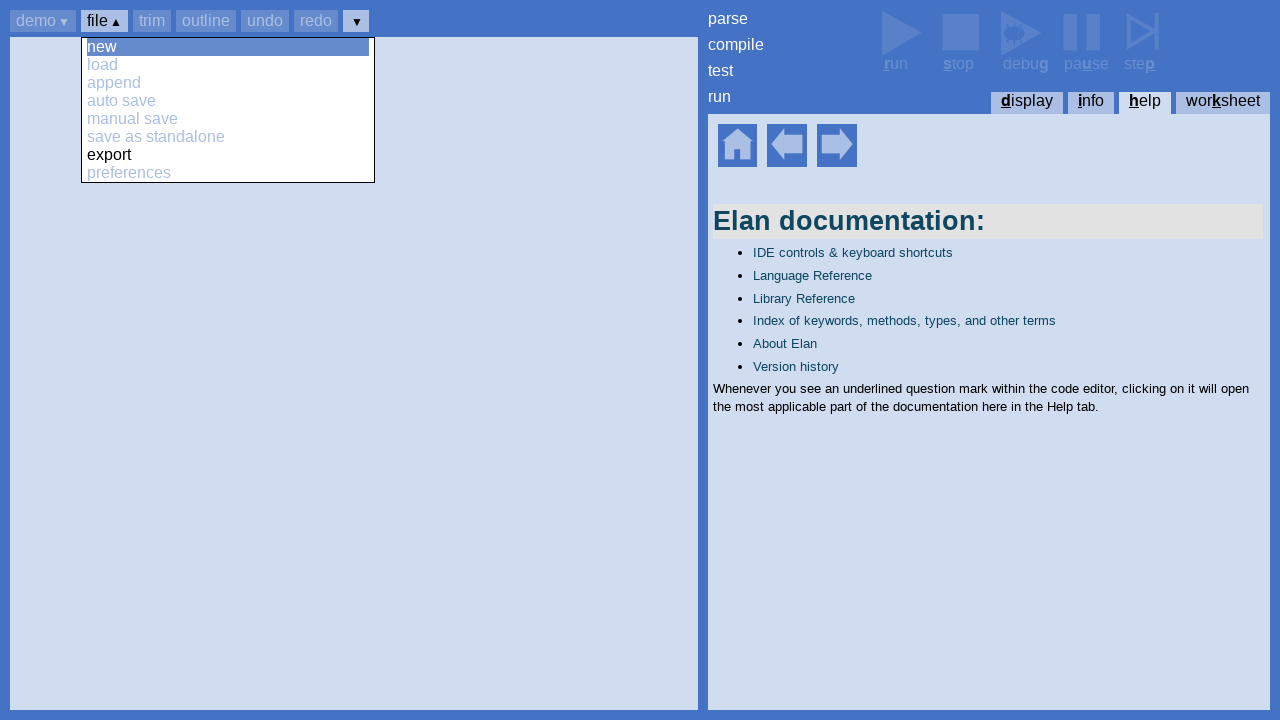

File menu opened and preferences option became visible
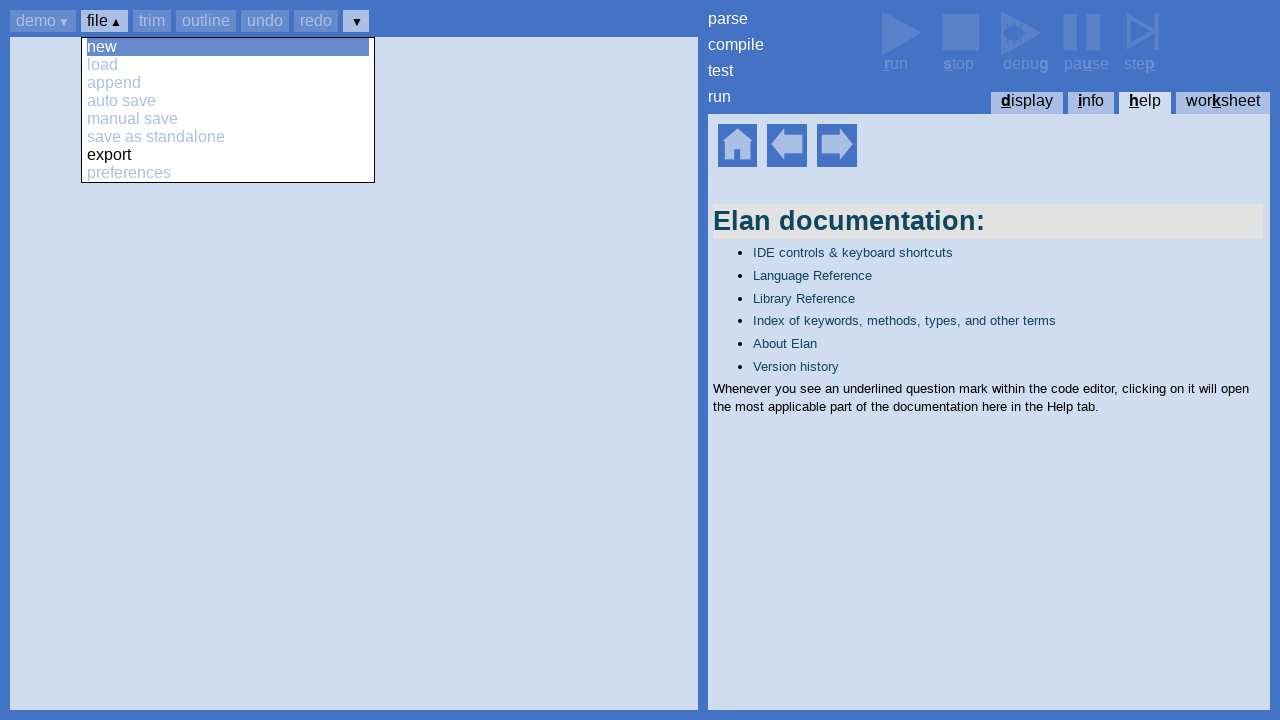

Pressed Tab to navigate to another toolbar button
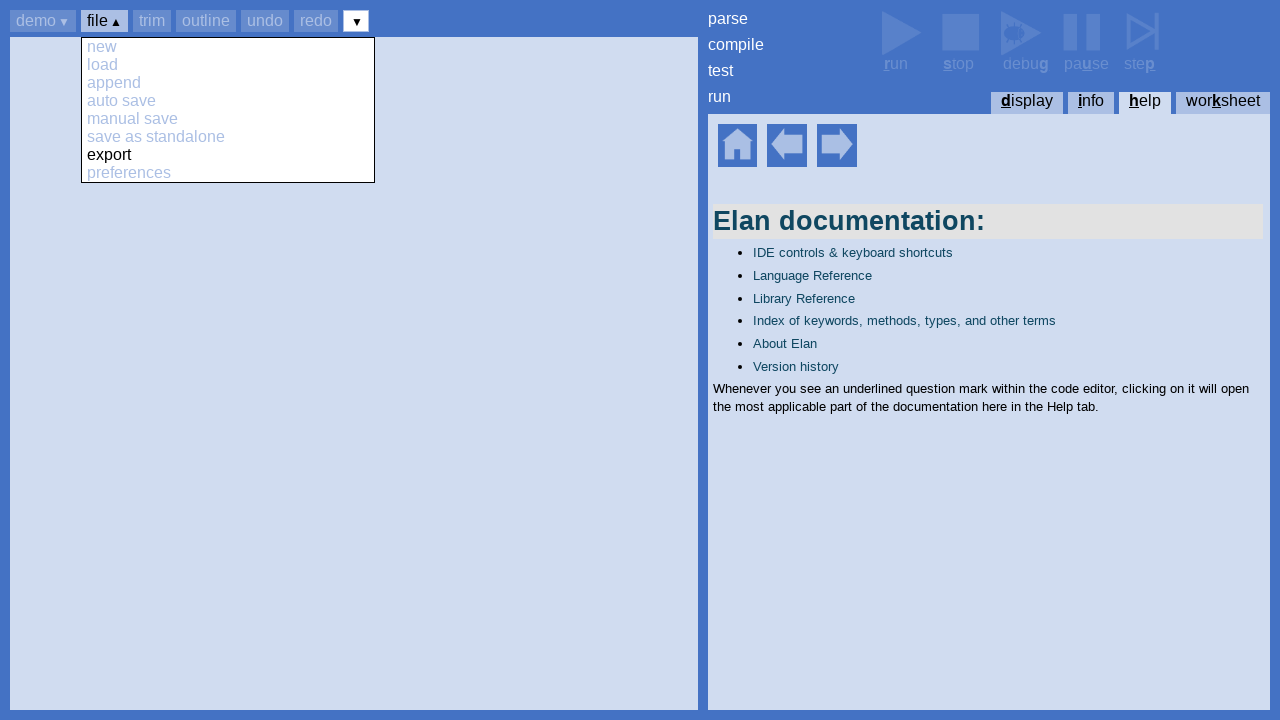

Pressed Enter on another button to close file menu
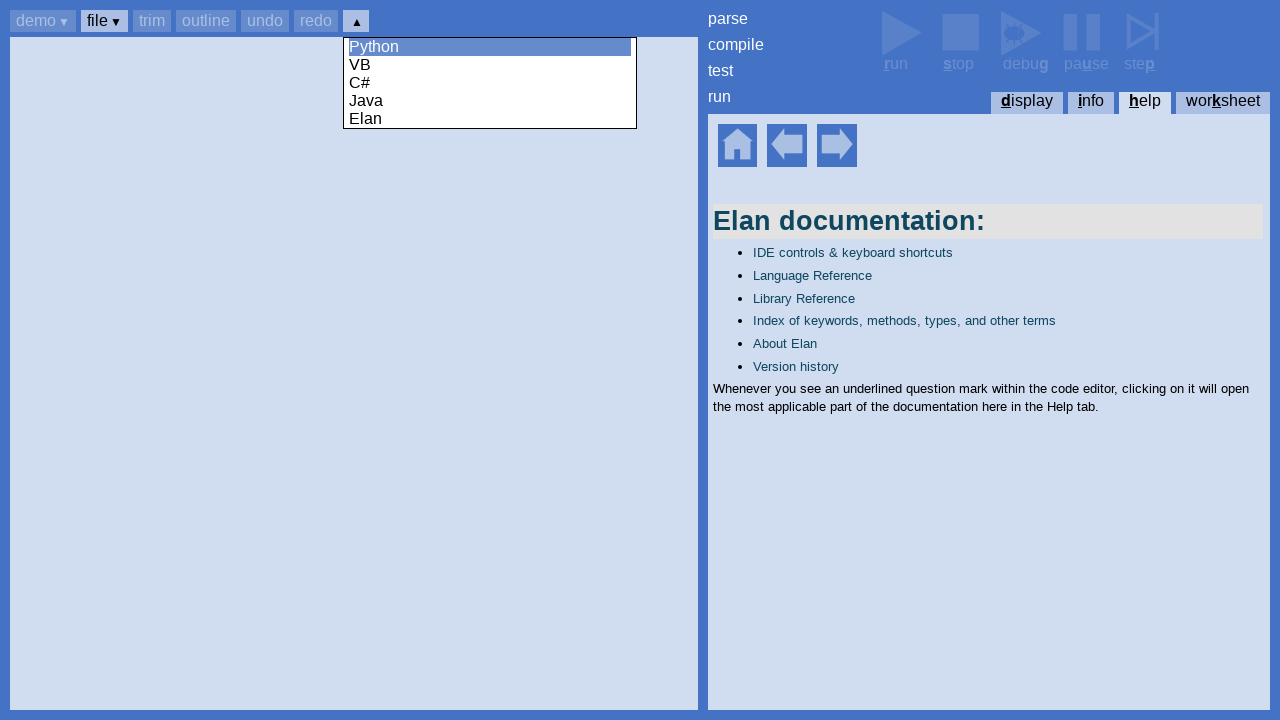

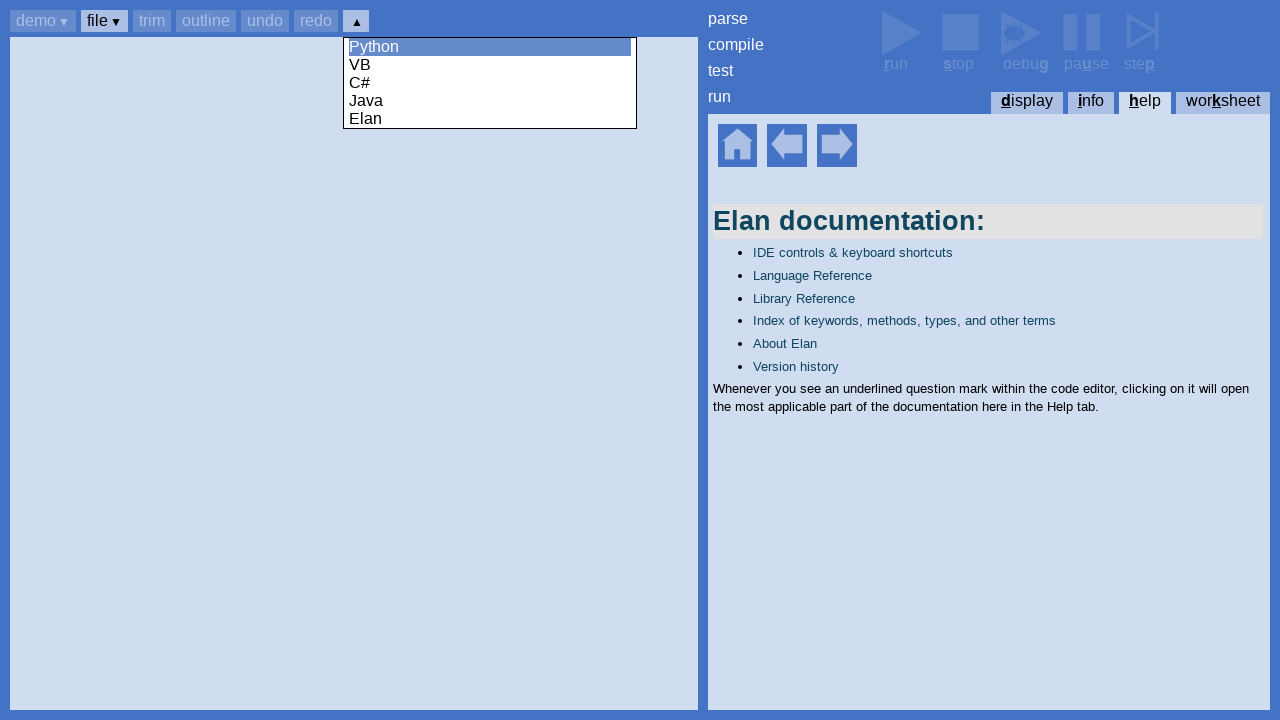